Tests relative locator functionality by finding elements relative to the login credentials section on the page

Starting URL: https://www.saucedemo.com/

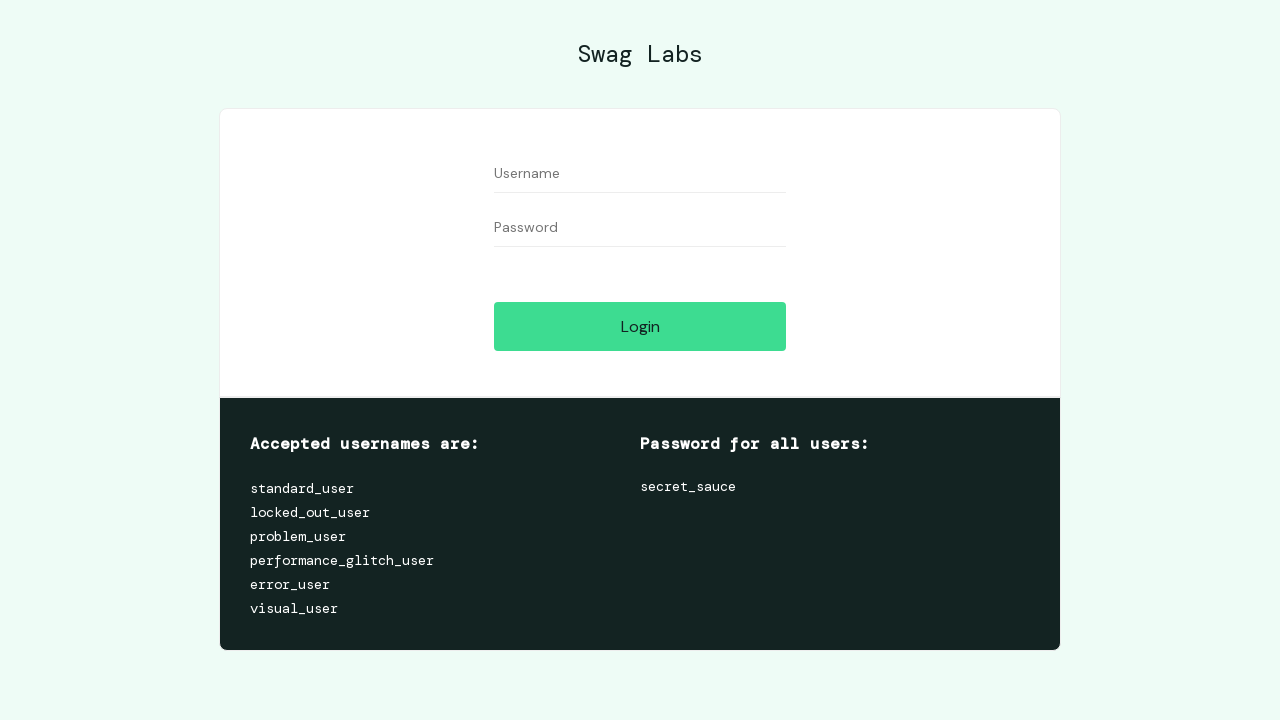

Located username field using selector #user-name
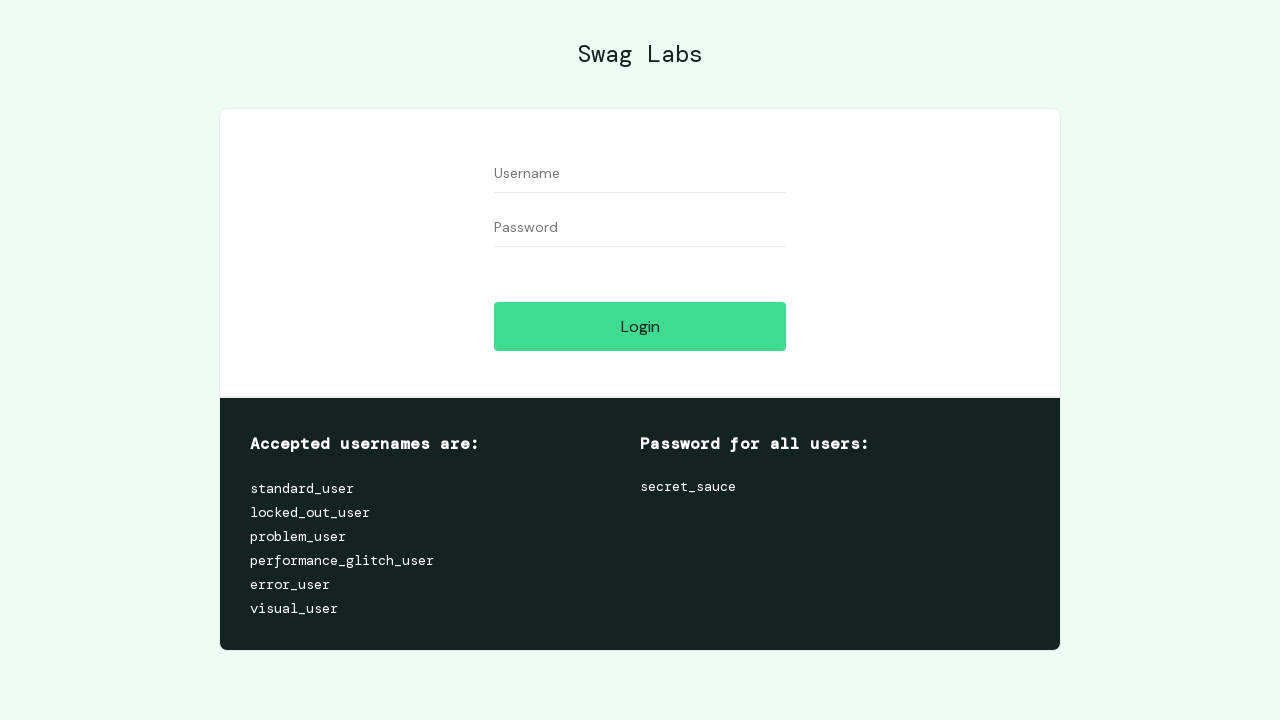

Located password field using selector #password
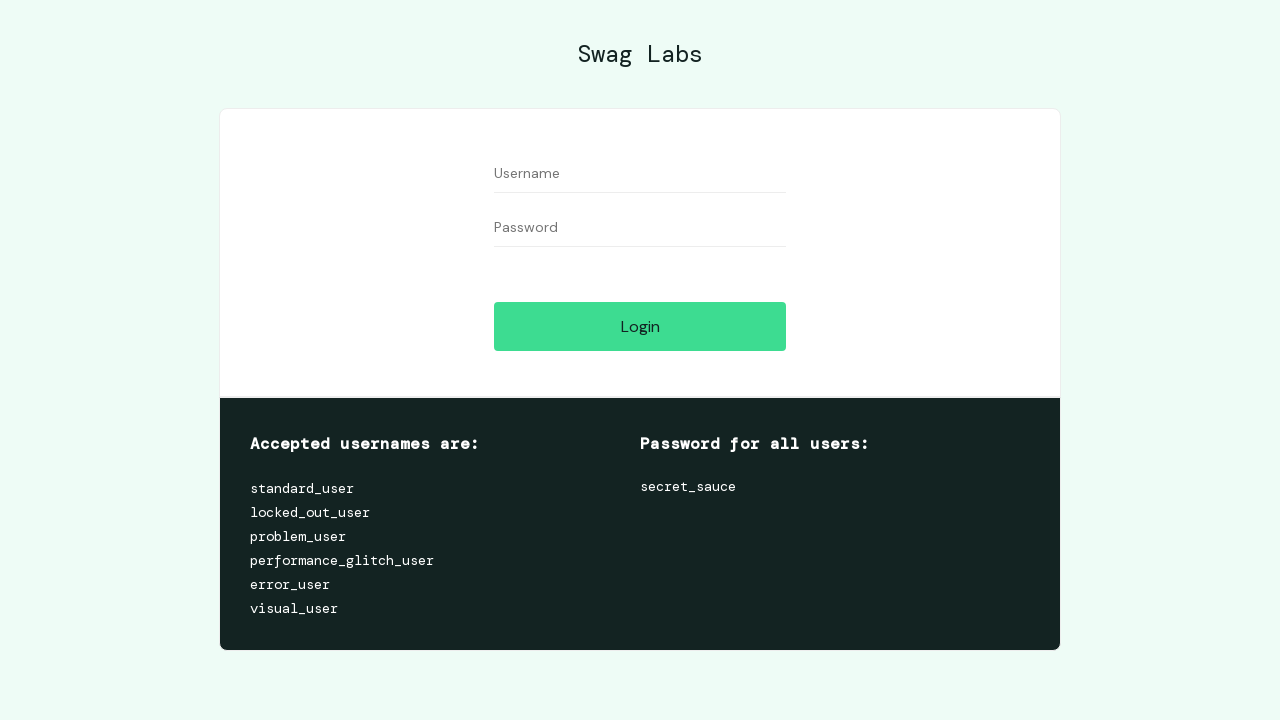

Located login button using selector #login-button
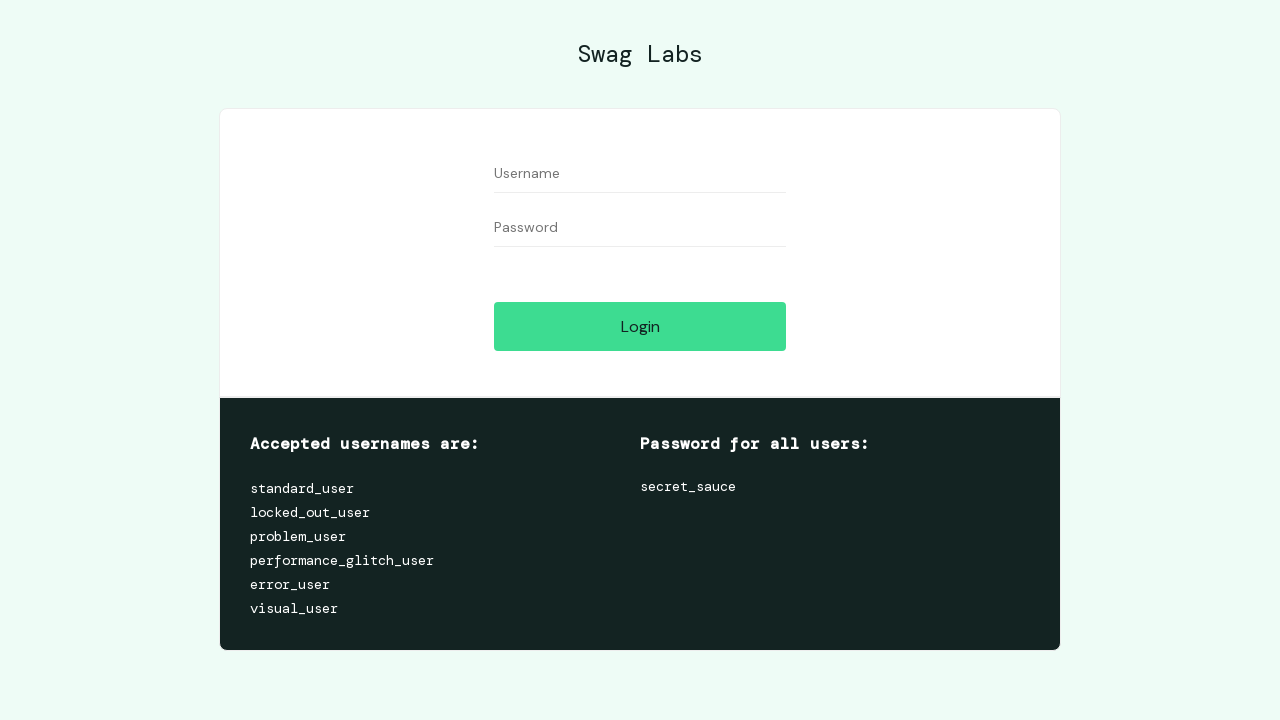

Clicked login button at (640, 326) on #login-button
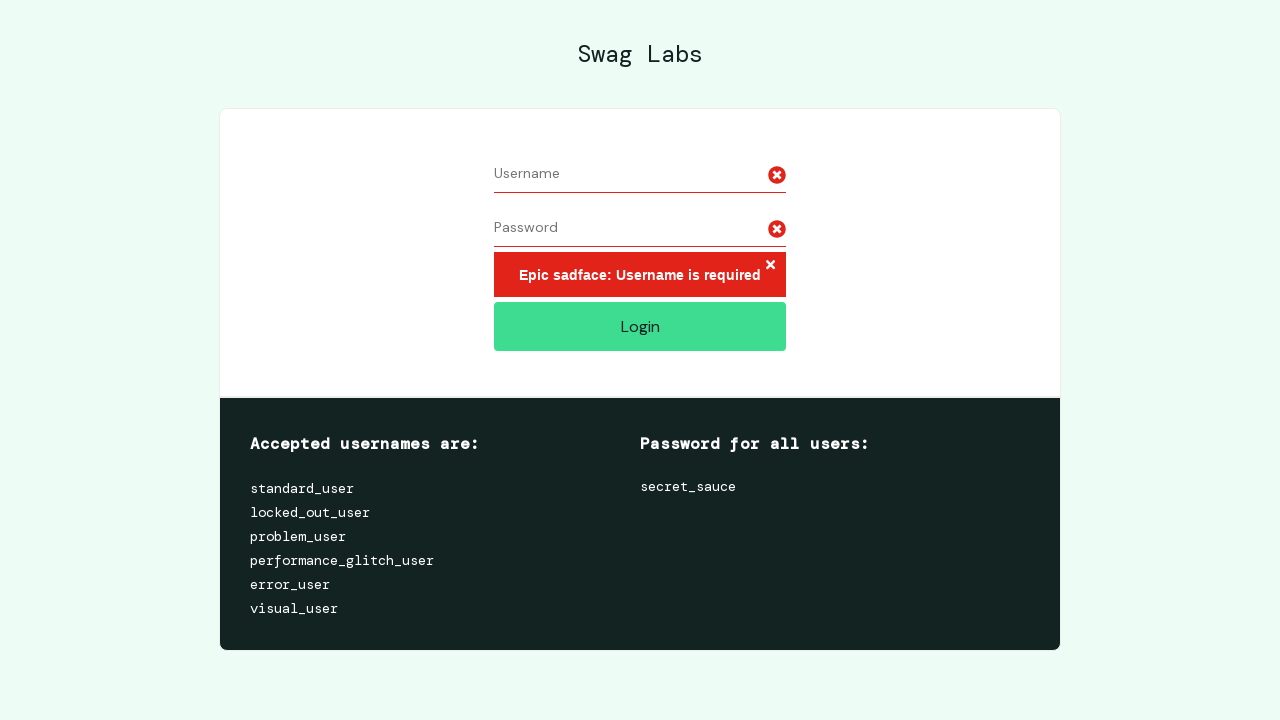

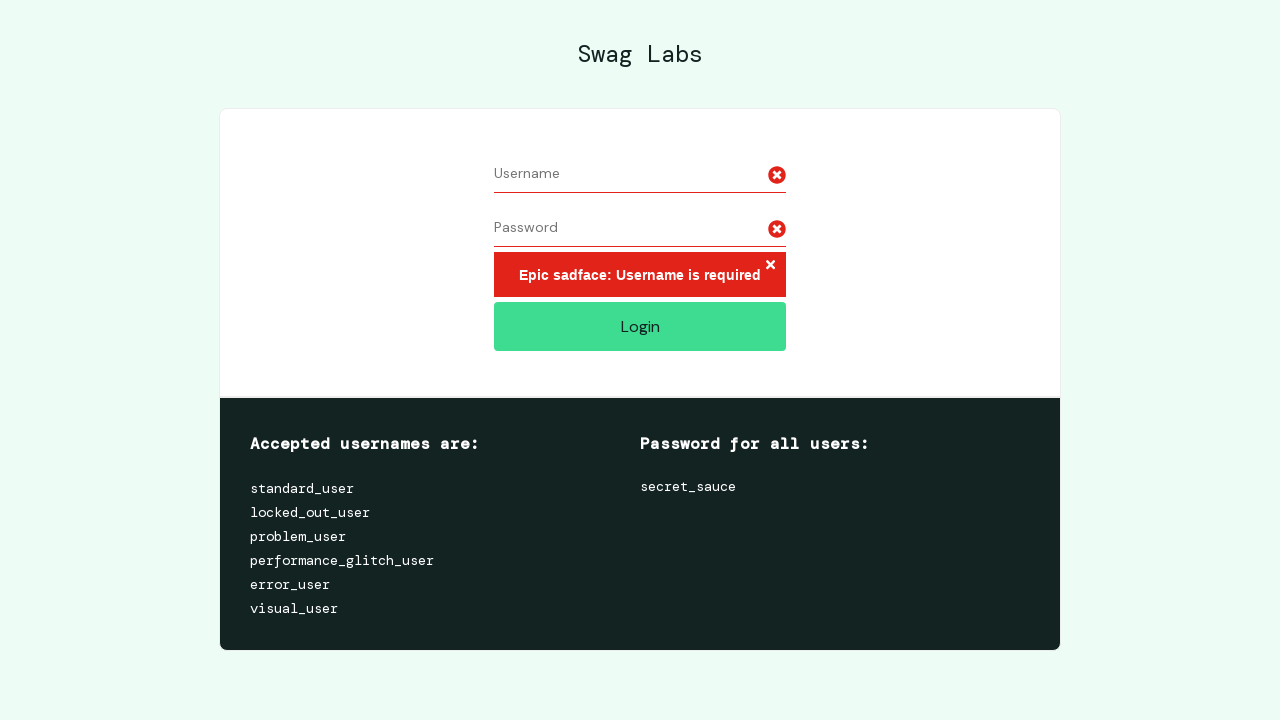